Tests Fox News newsletter subscription by clicking subscribe, entering email, and navigating through the subscription flow using keyboard actions

Starting URL: https://www.foxnews.com/newsletters

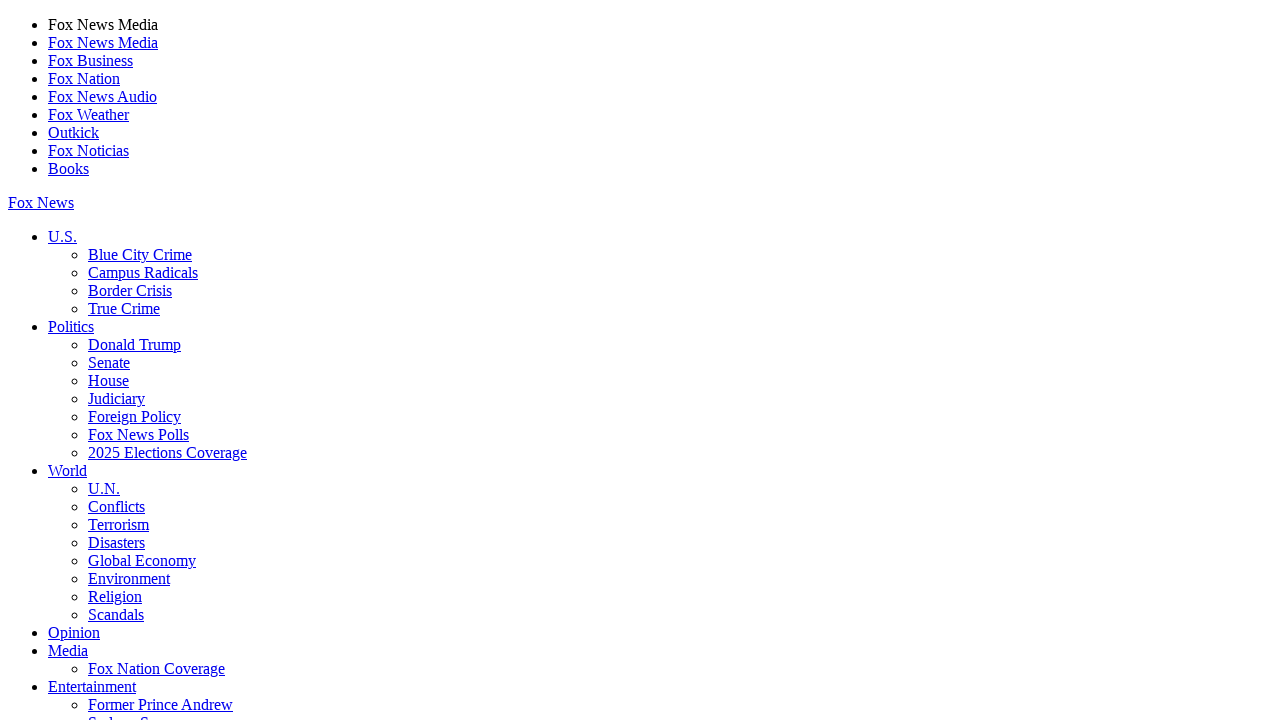

Waited for first subscribe button to appear
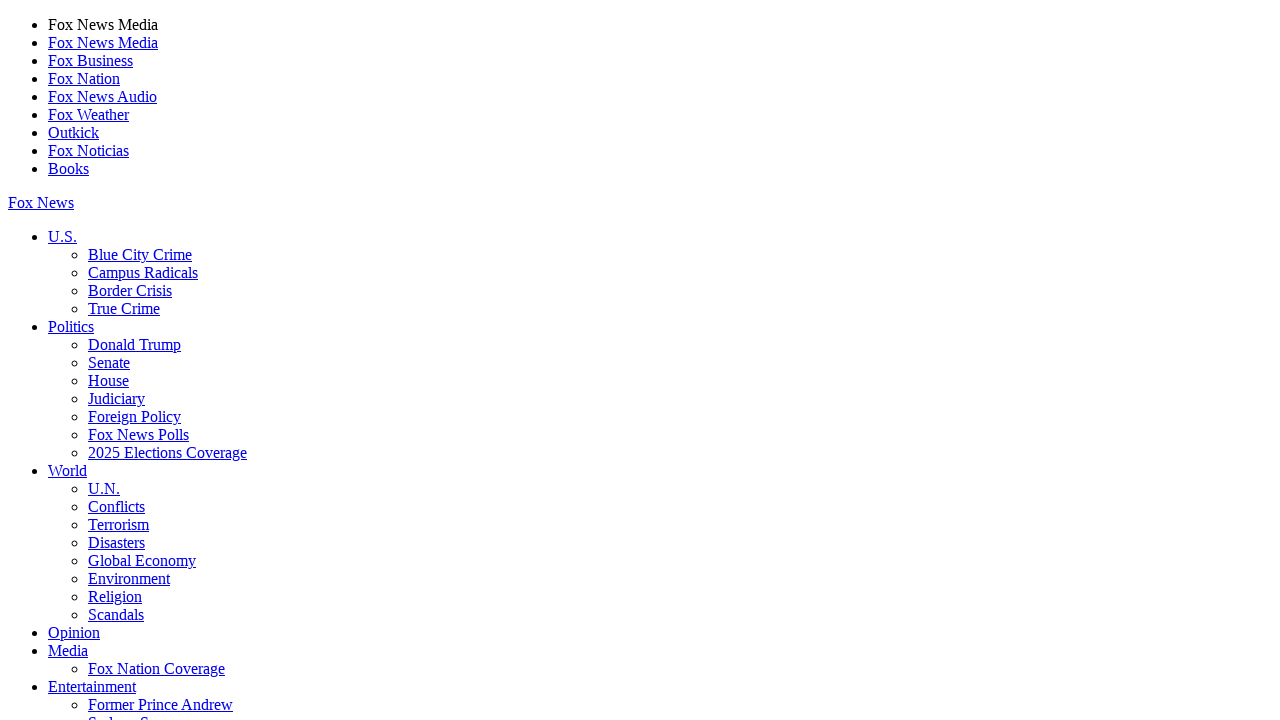

Clicked first subscribe button at (79, 361) on (//div[@class='button subscribe'])[1]//a
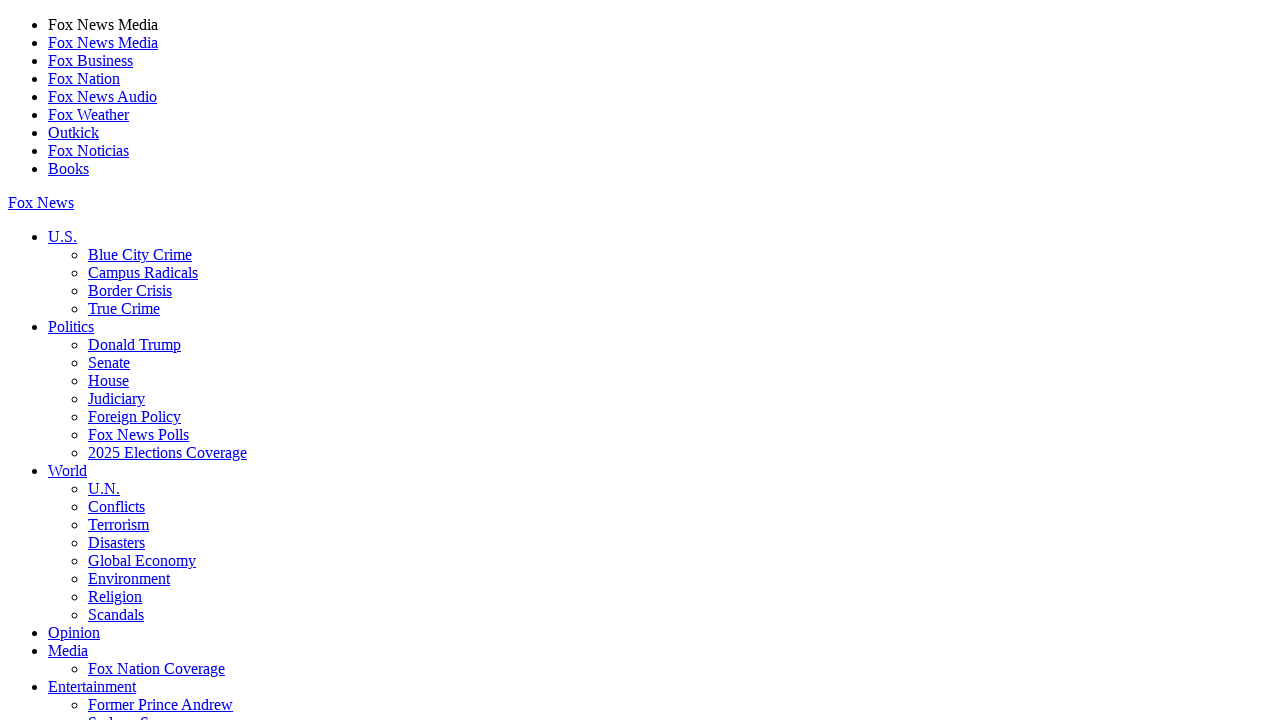

Pressed Tab to navigate to email field
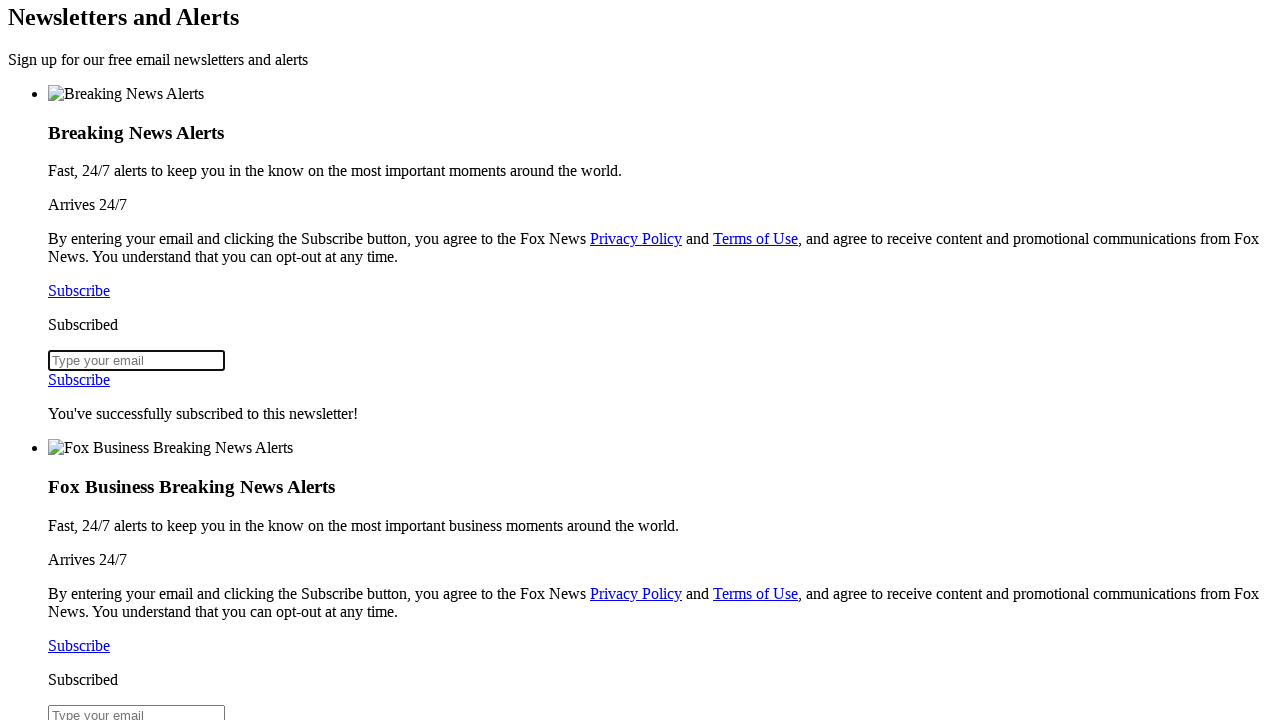

Email input field is ready
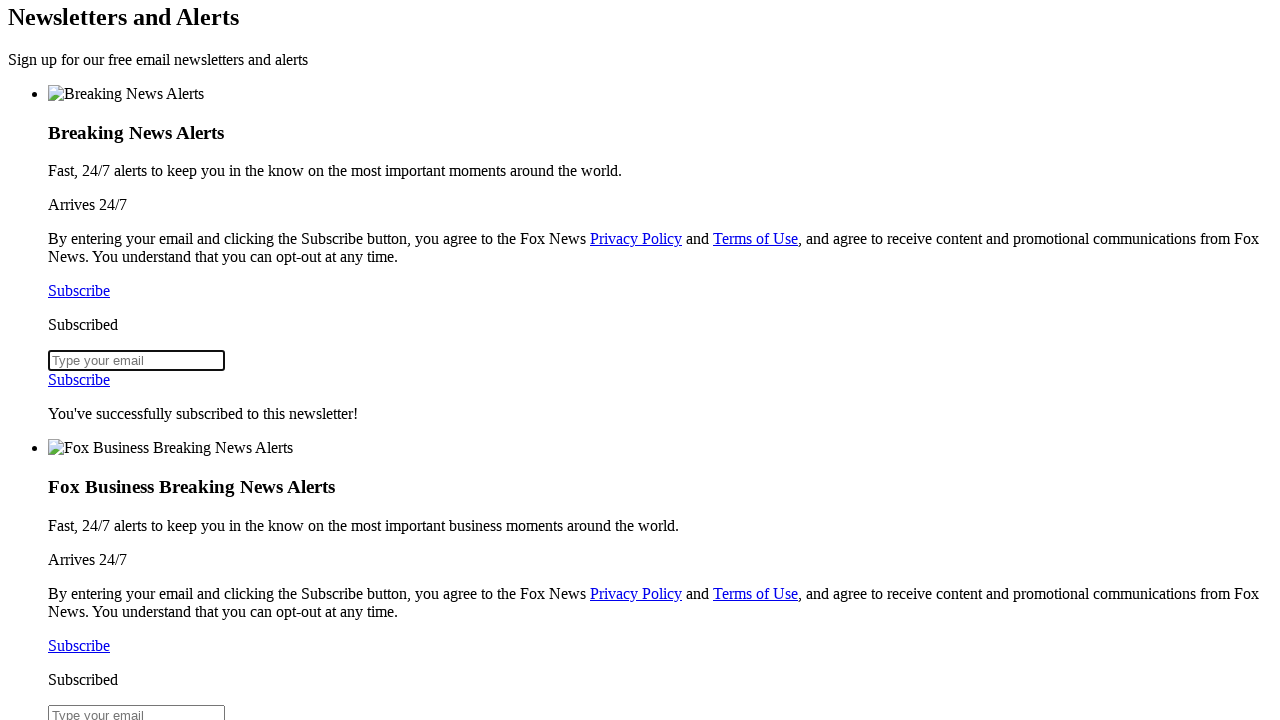

Entered email address foxnews_reader@example.com on input[type='email']
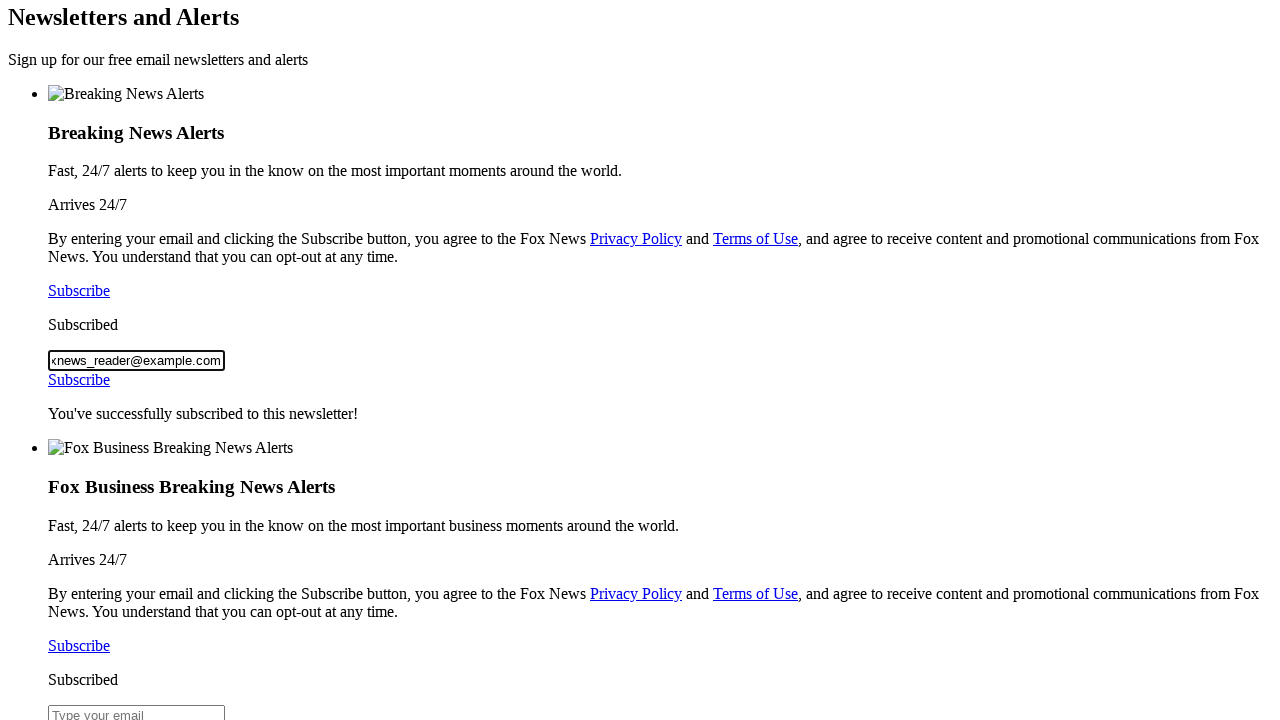

Pressed Tab to navigate to submit button
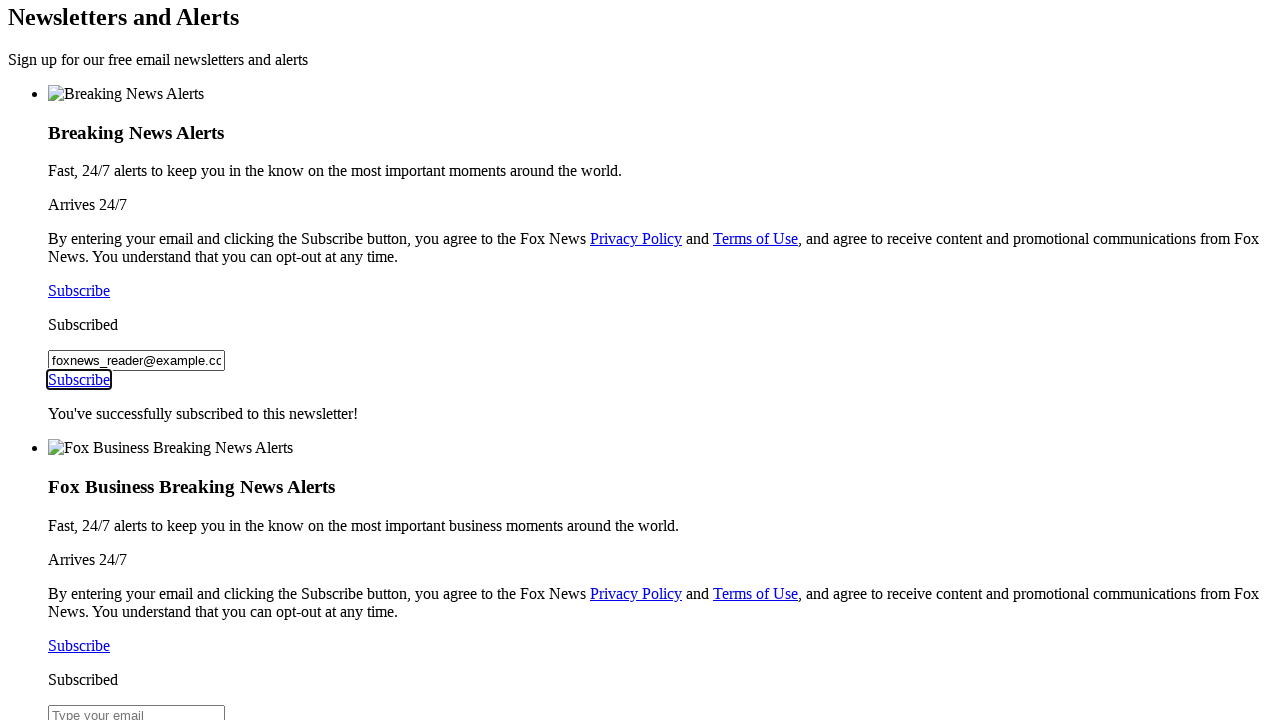

Pressed Enter to submit email
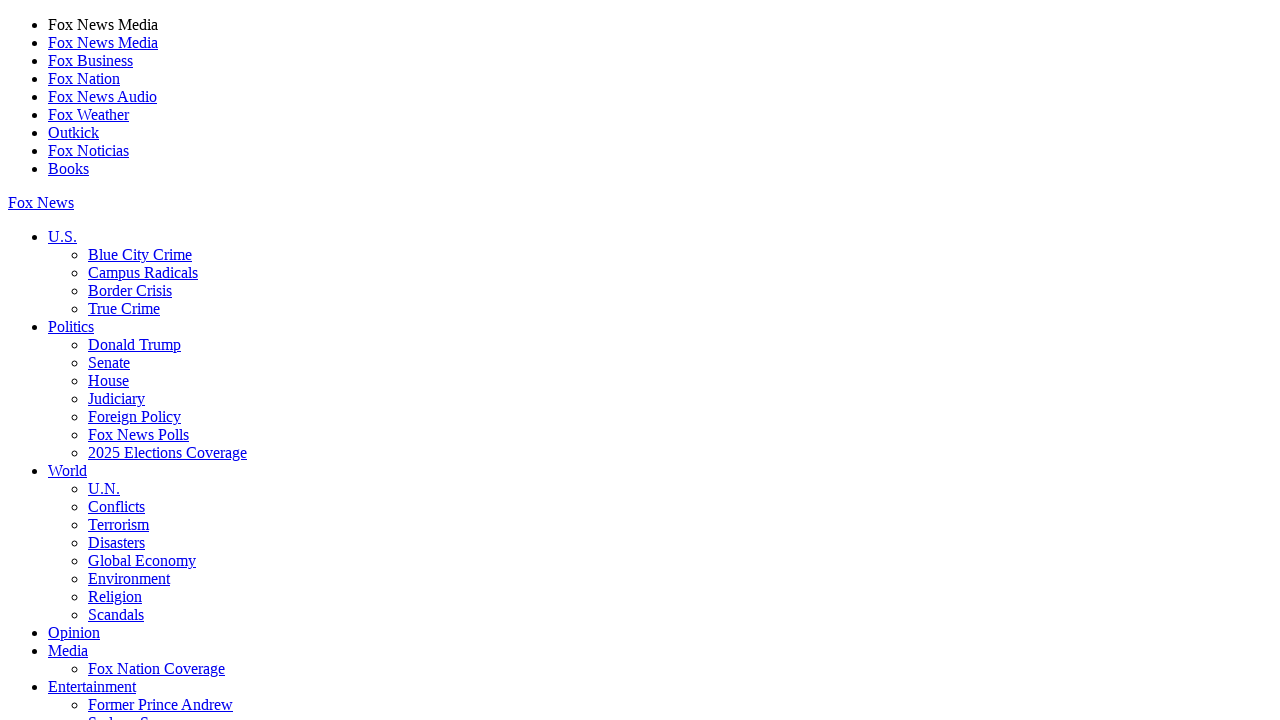

Pressed Tab - first step navigation
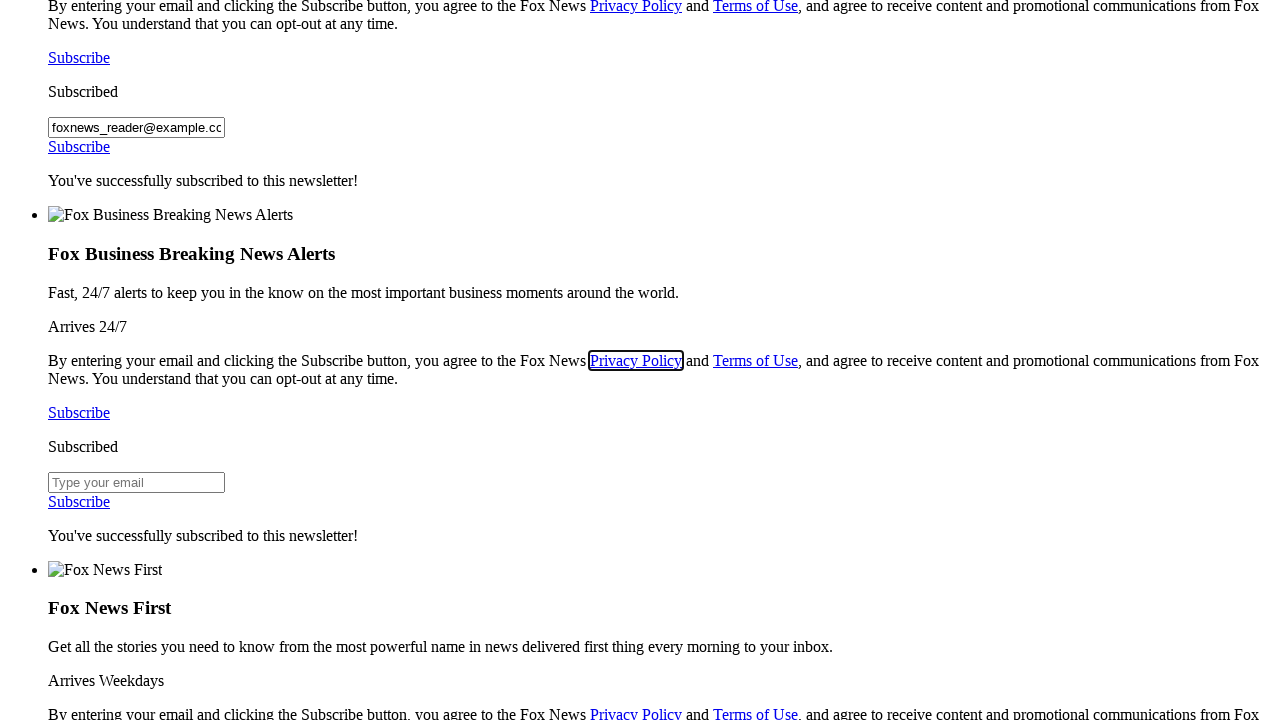

Pressed Tab - subscription flow navigation
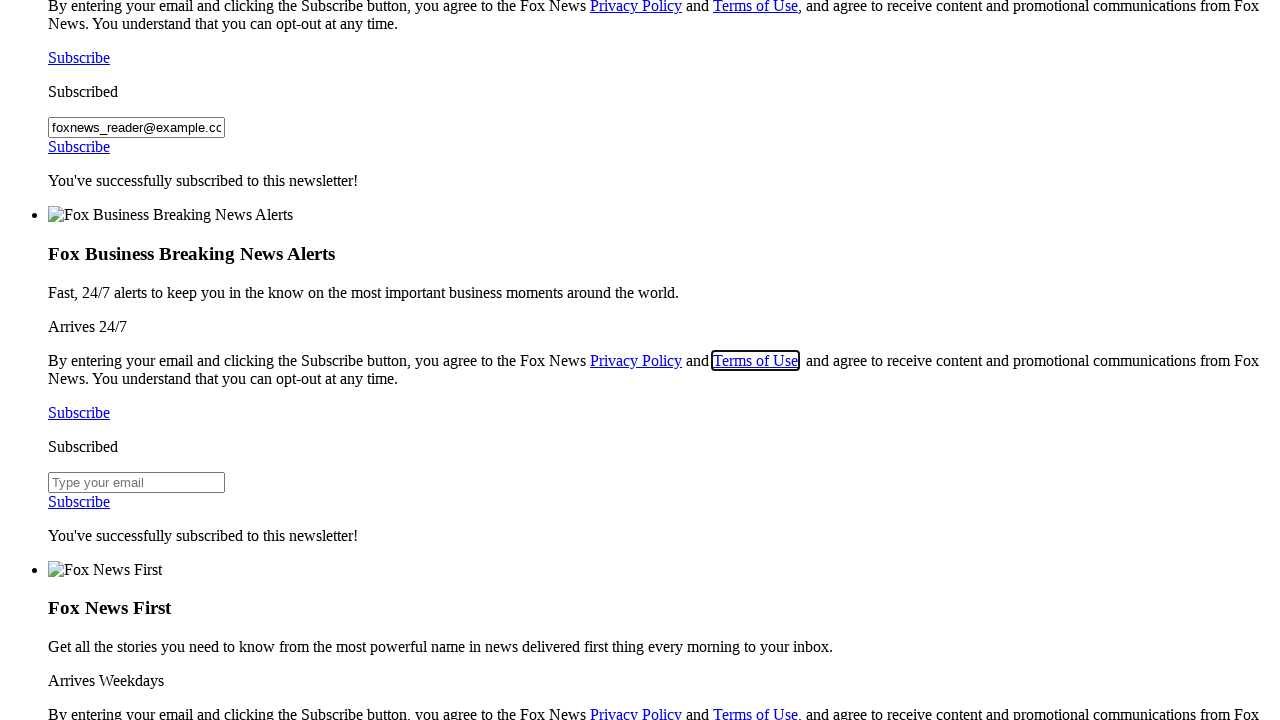

Pressed Tab - subscription flow navigation
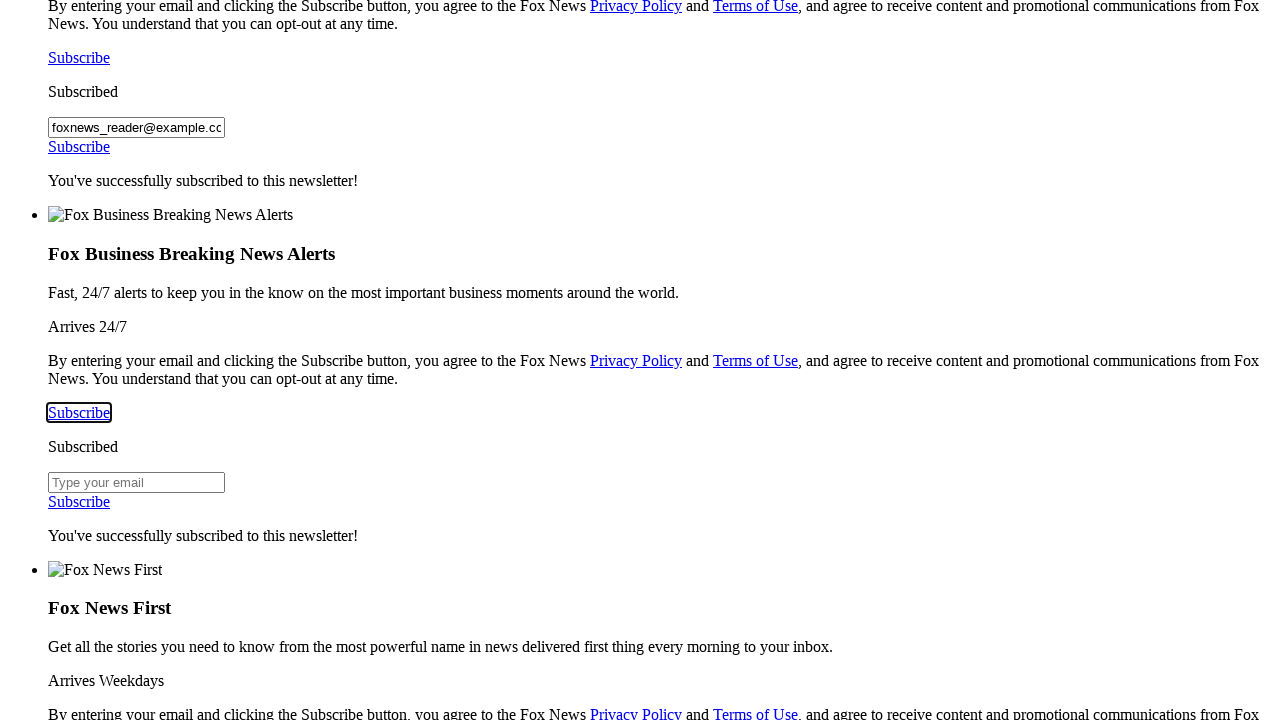

Pressed Enter to confirm selection
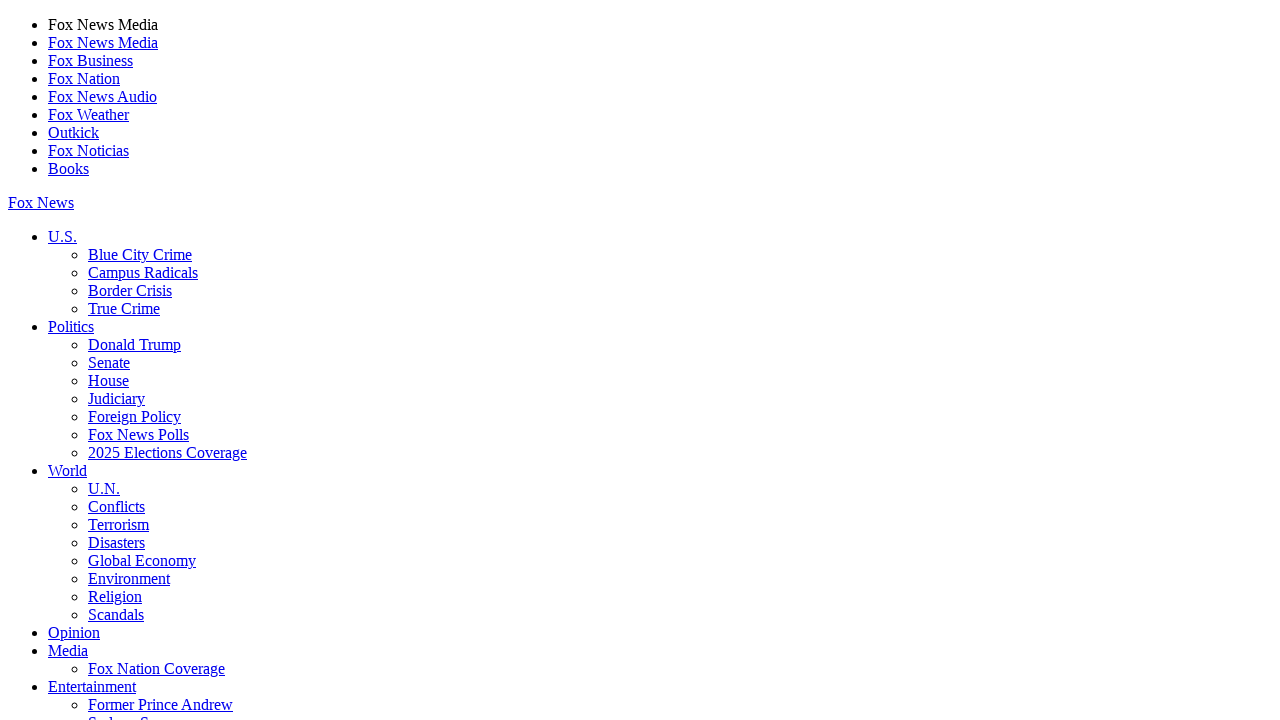

Pressed Tab - second step navigation
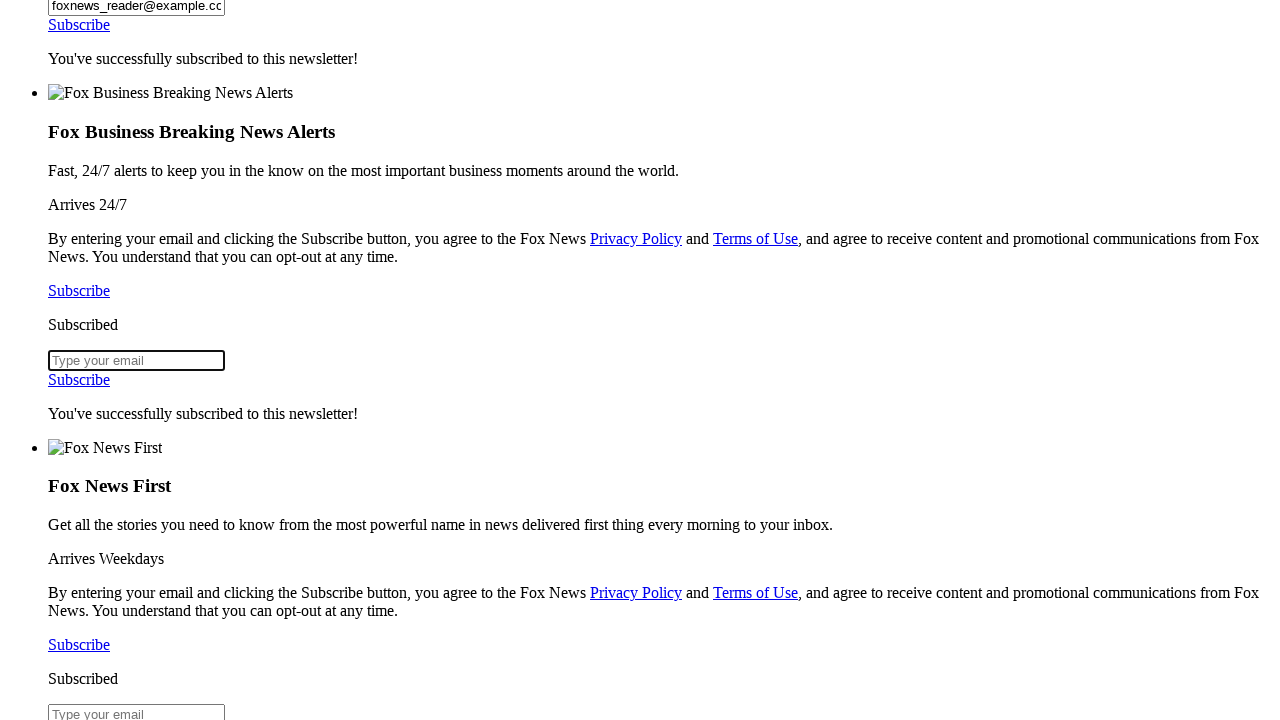

Pressed Tab - subscription flow navigation
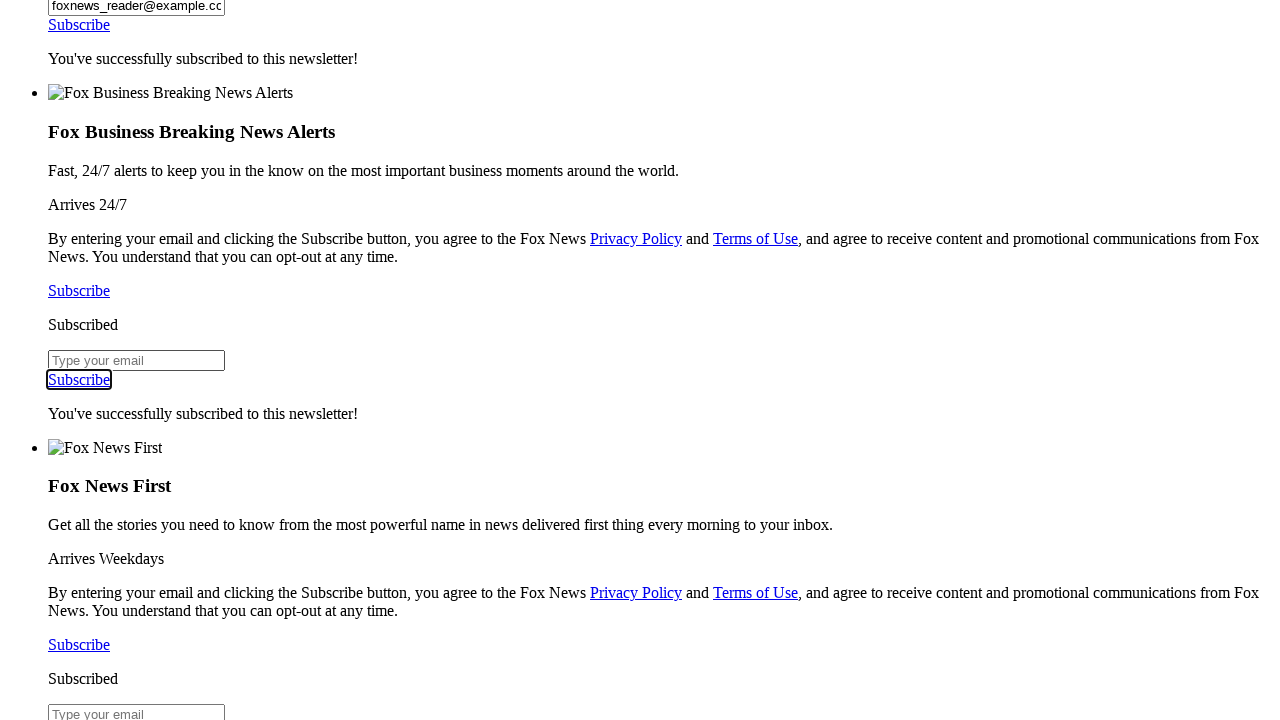

Pressed Enter to confirm selection
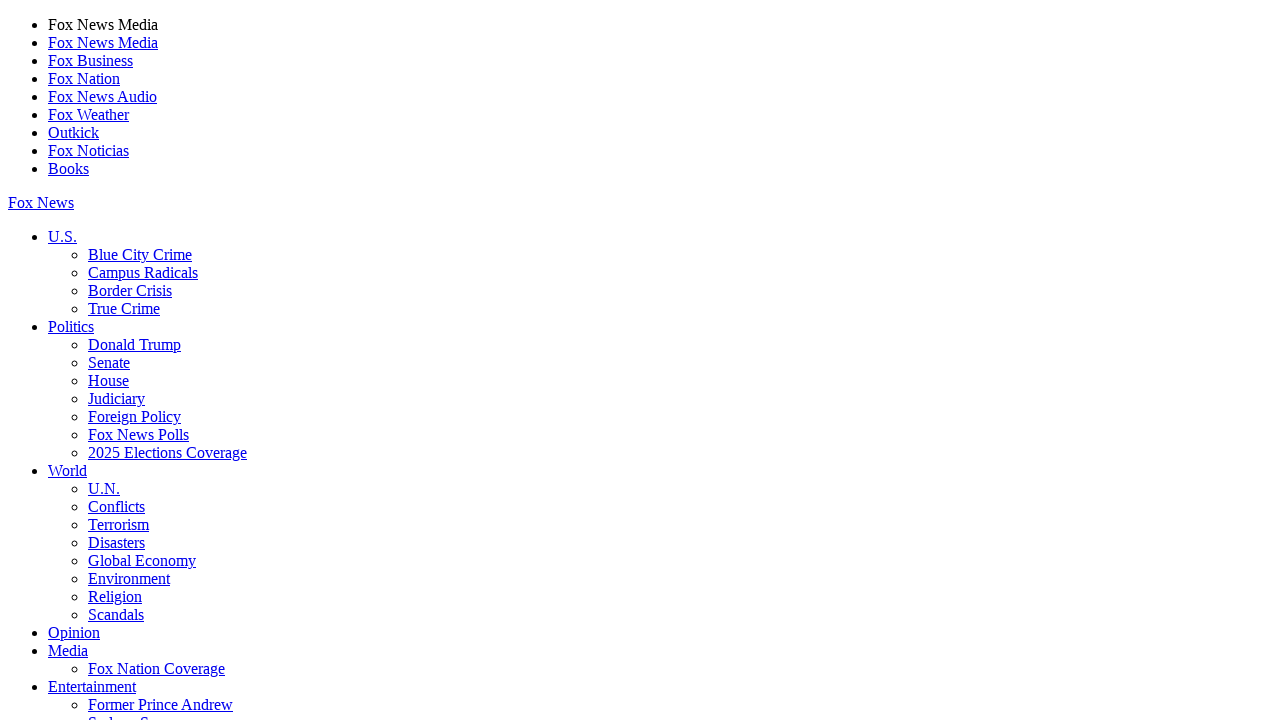

Pressed Tab - third step navigation
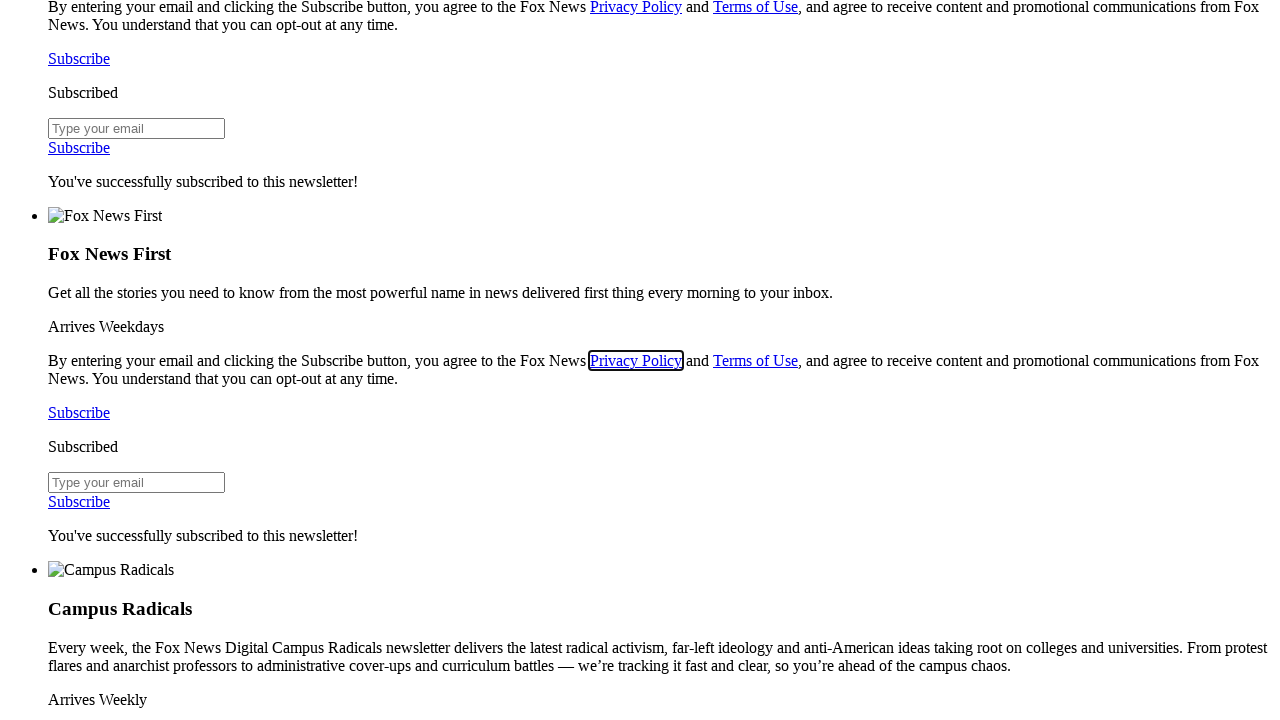

Pressed Tab - subscription flow navigation
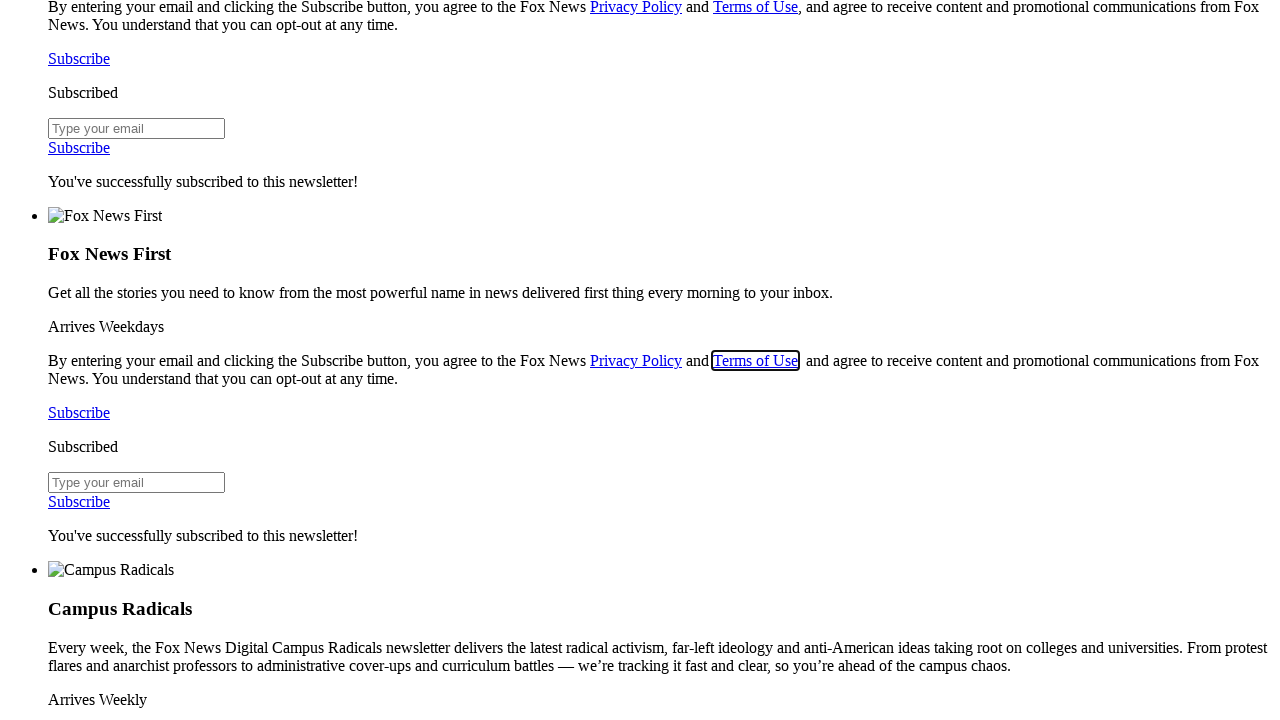

Pressed Tab - subscription flow navigation
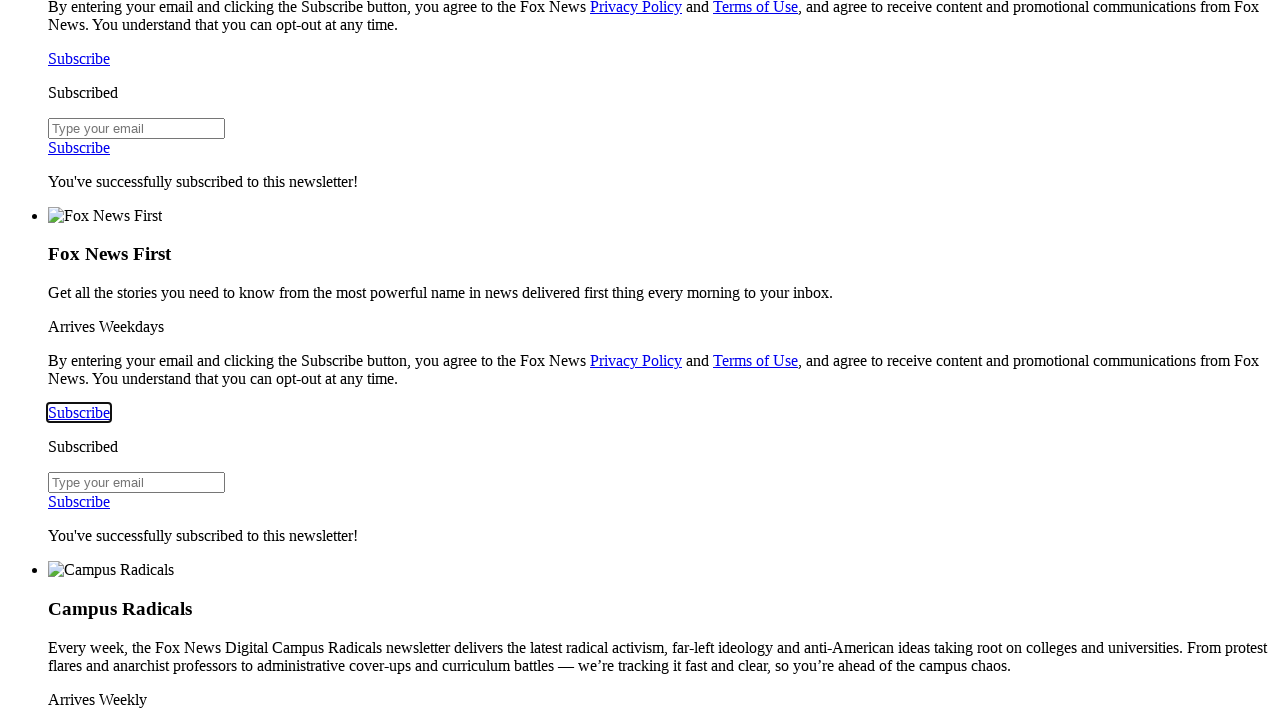

Pressed Enter to confirm selection
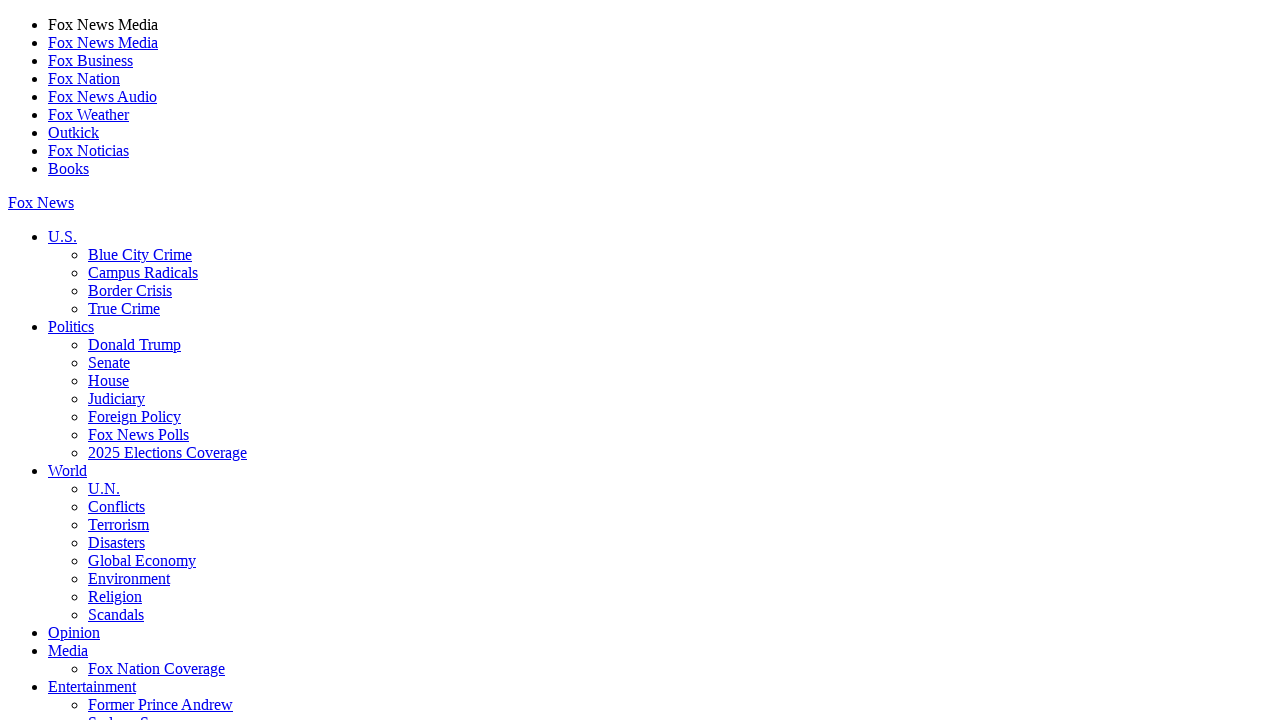

Pressed Tab - fourth step navigation
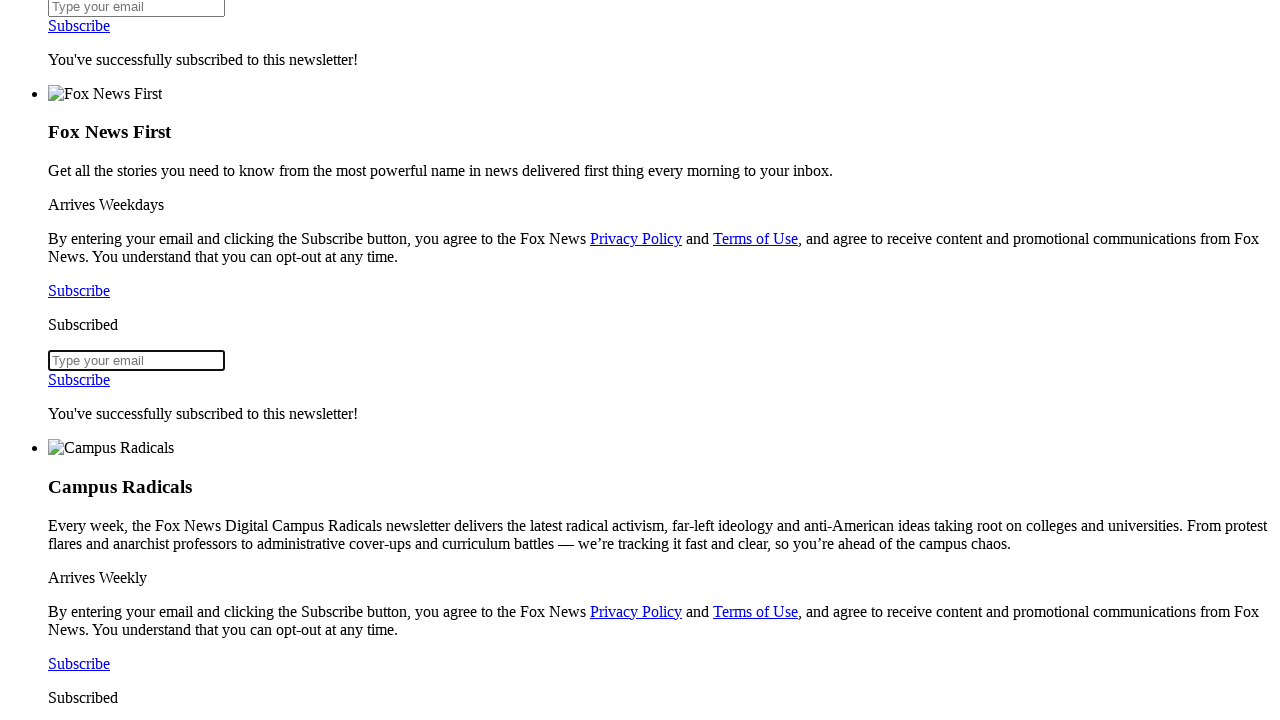

Pressed Tab - subscription flow navigation
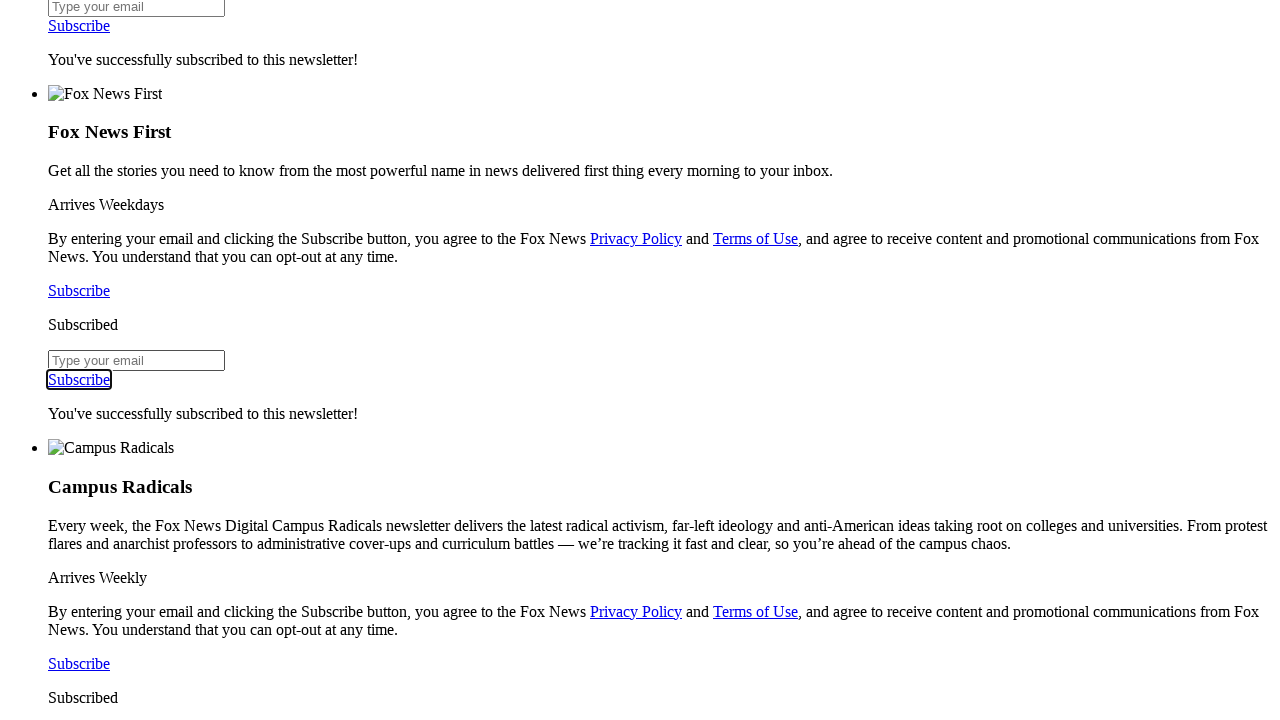

Pressed Enter to confirm selection
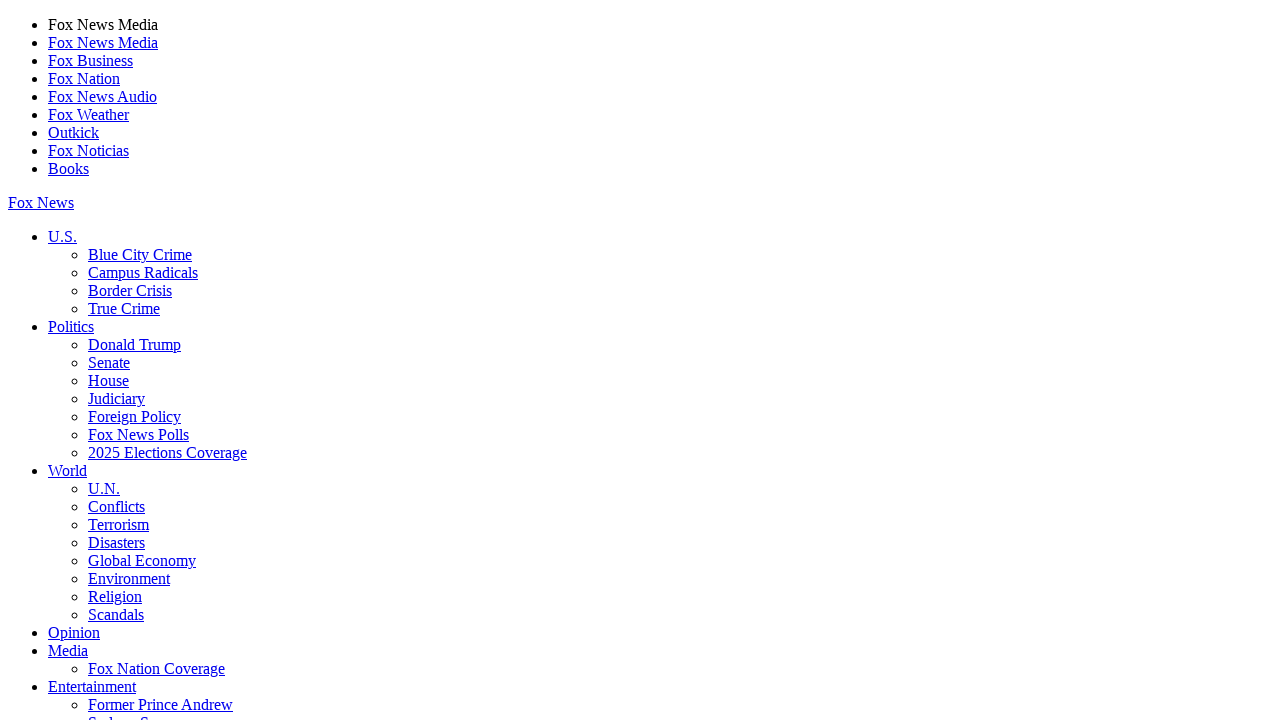

Pressed Tab - fifth step navigation
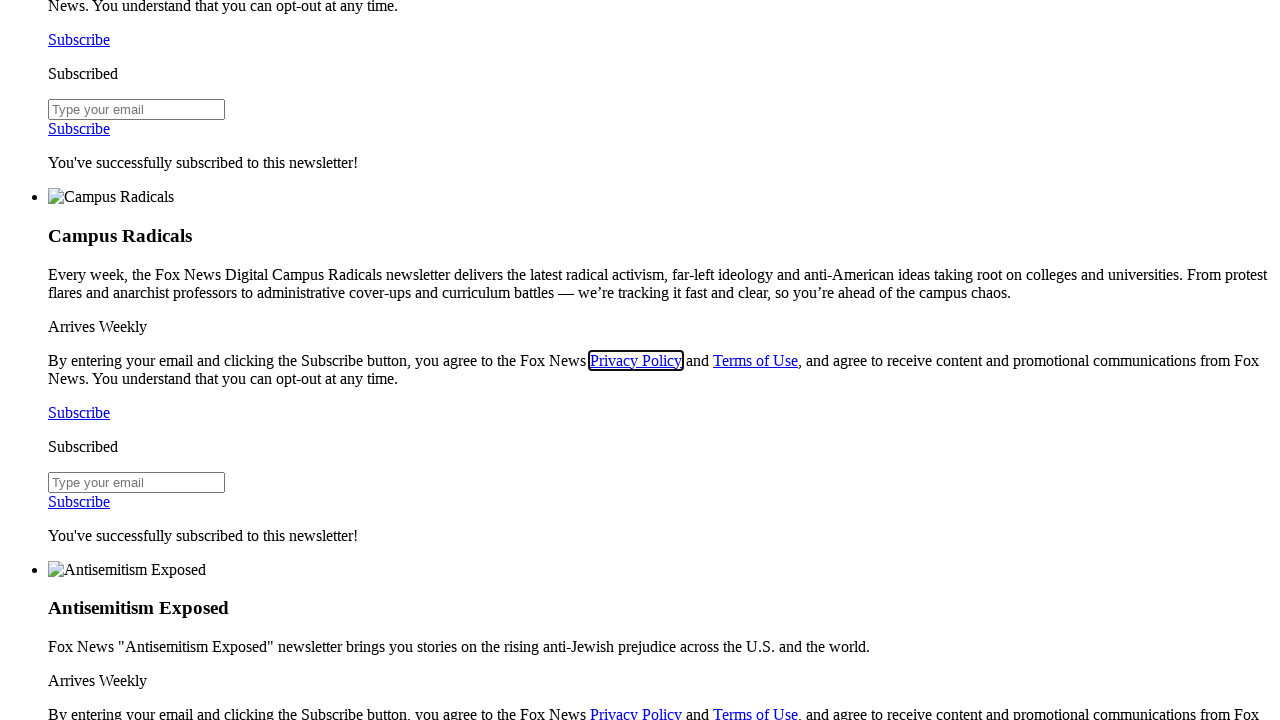

Pressed Tab - subscription flow navigation
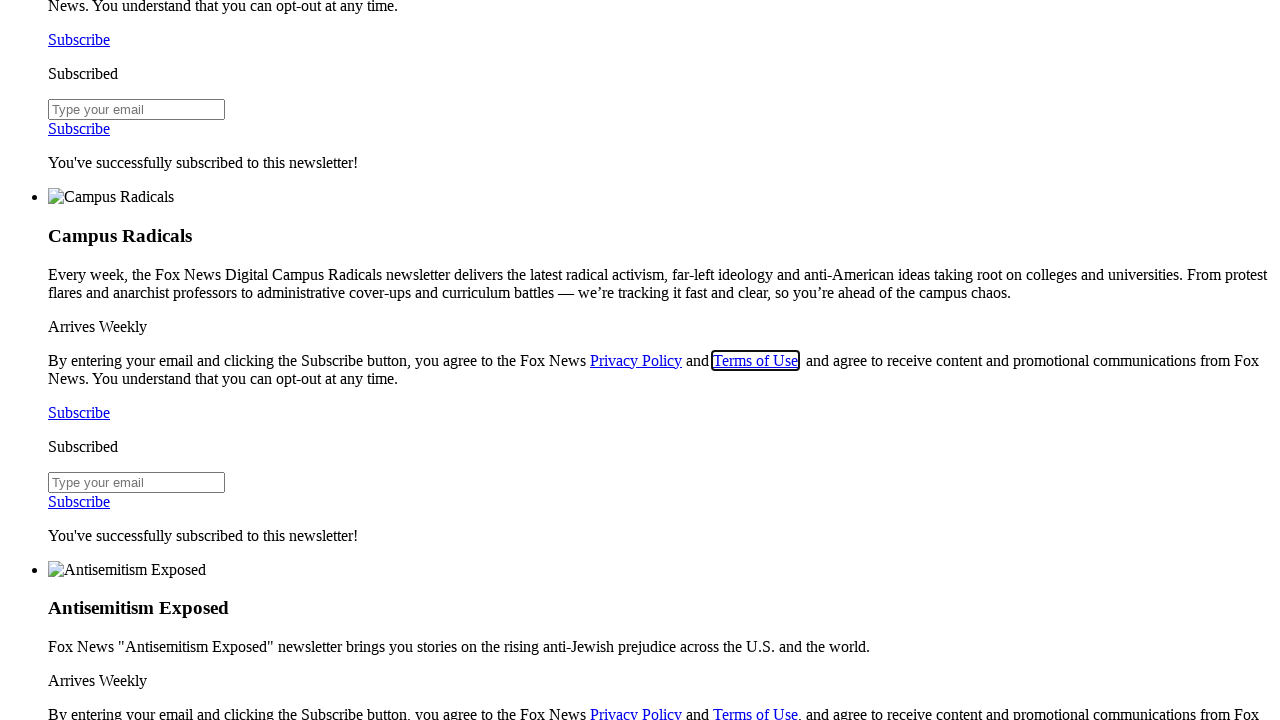

Pressed Tab - subscription flow navigation
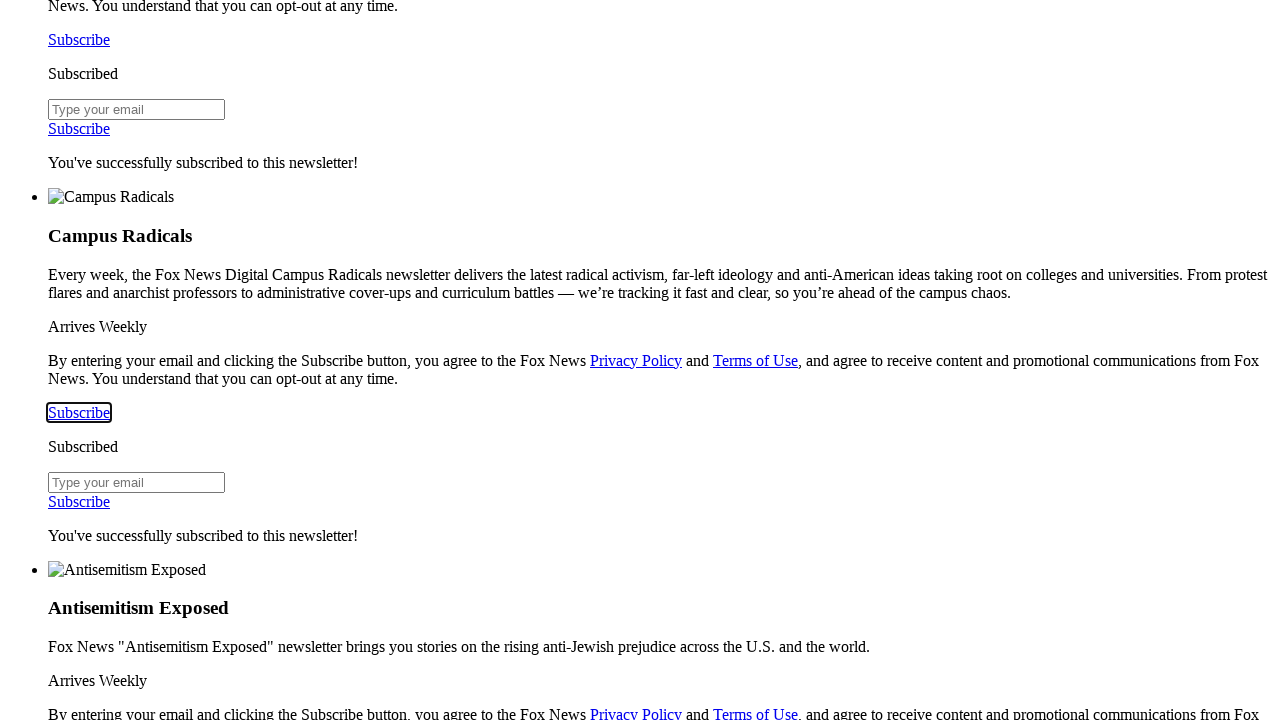

Pressed Enter to confirm selection
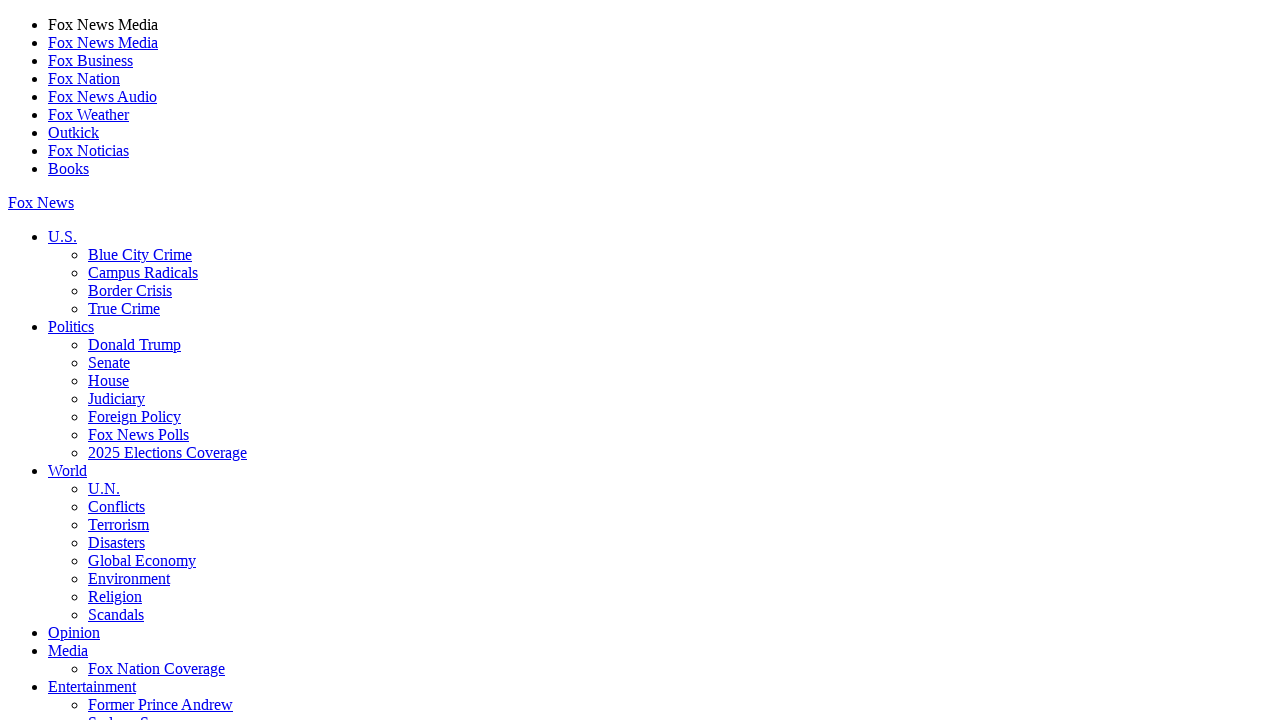

Pressed Tab - sixth step navigation
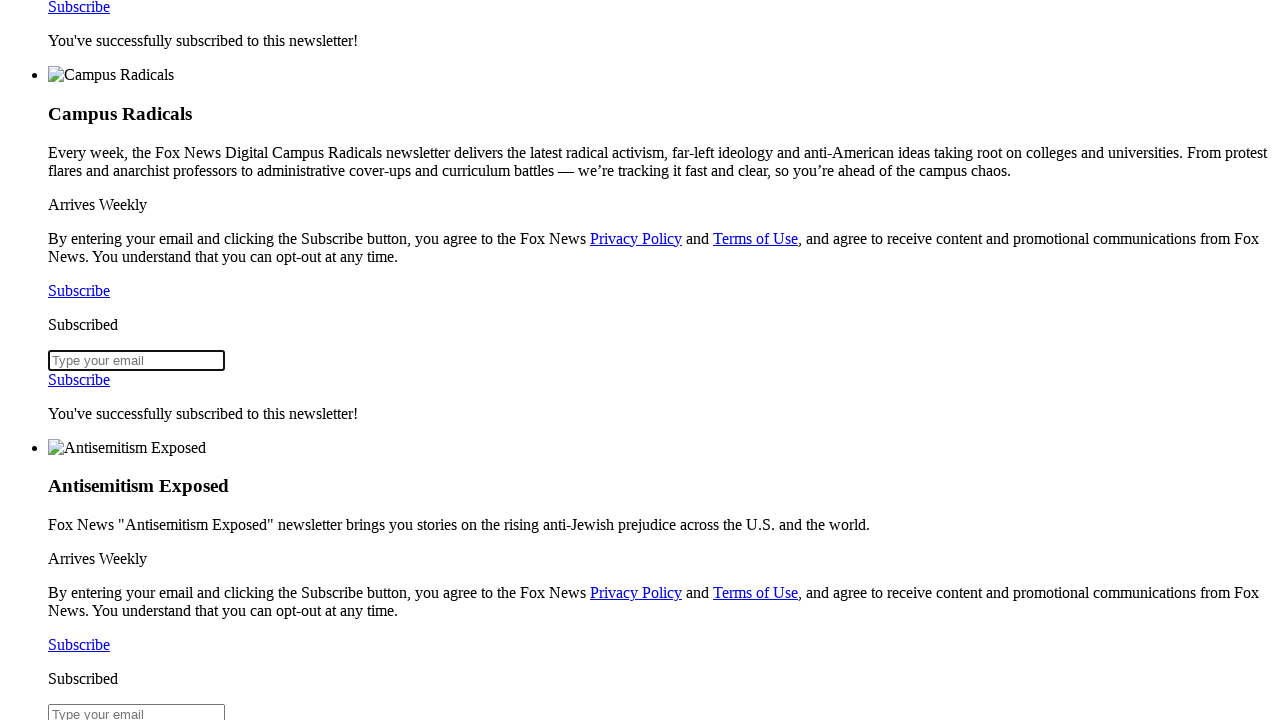

Pressed Tab - subscription flow navigation
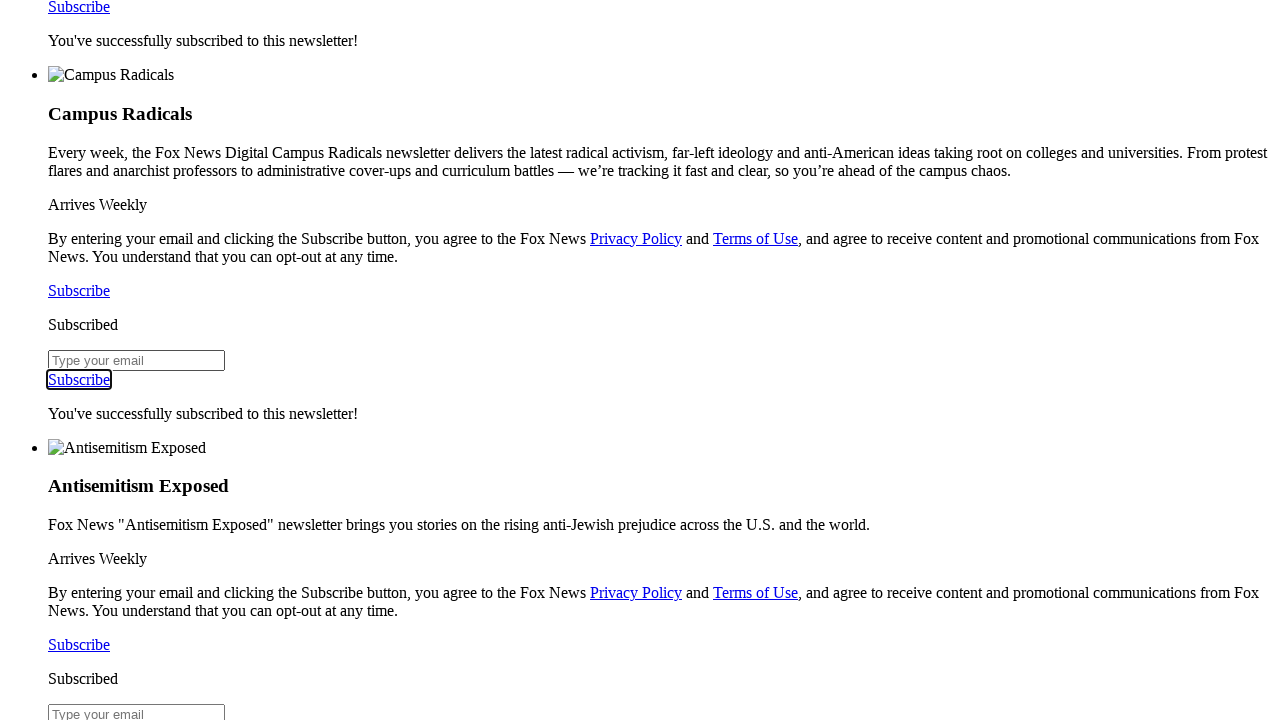

Pressed Enter to complete subscription flow
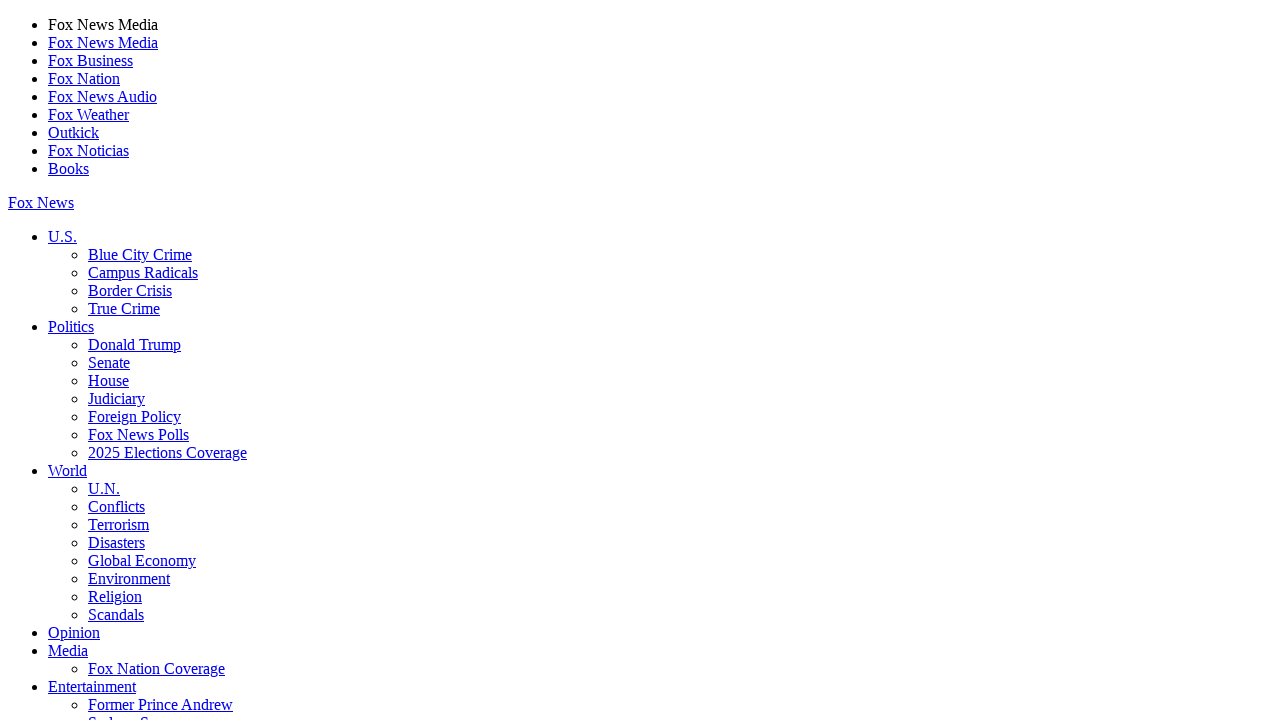

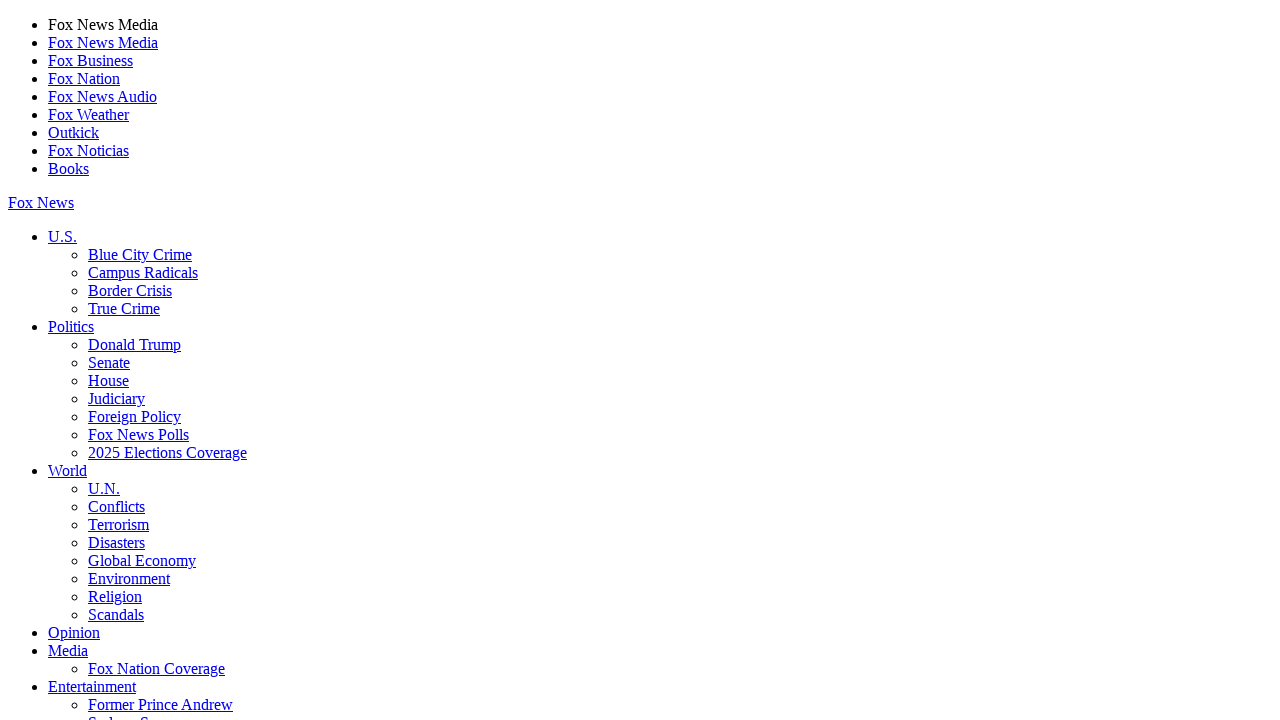